Tests jQuery UI autocomplete functionality by typing a character, navigating through suggestions with arrow keys, and selecting a specific suggestion

Starting URL: http://jqueryui.com/autocomplete/

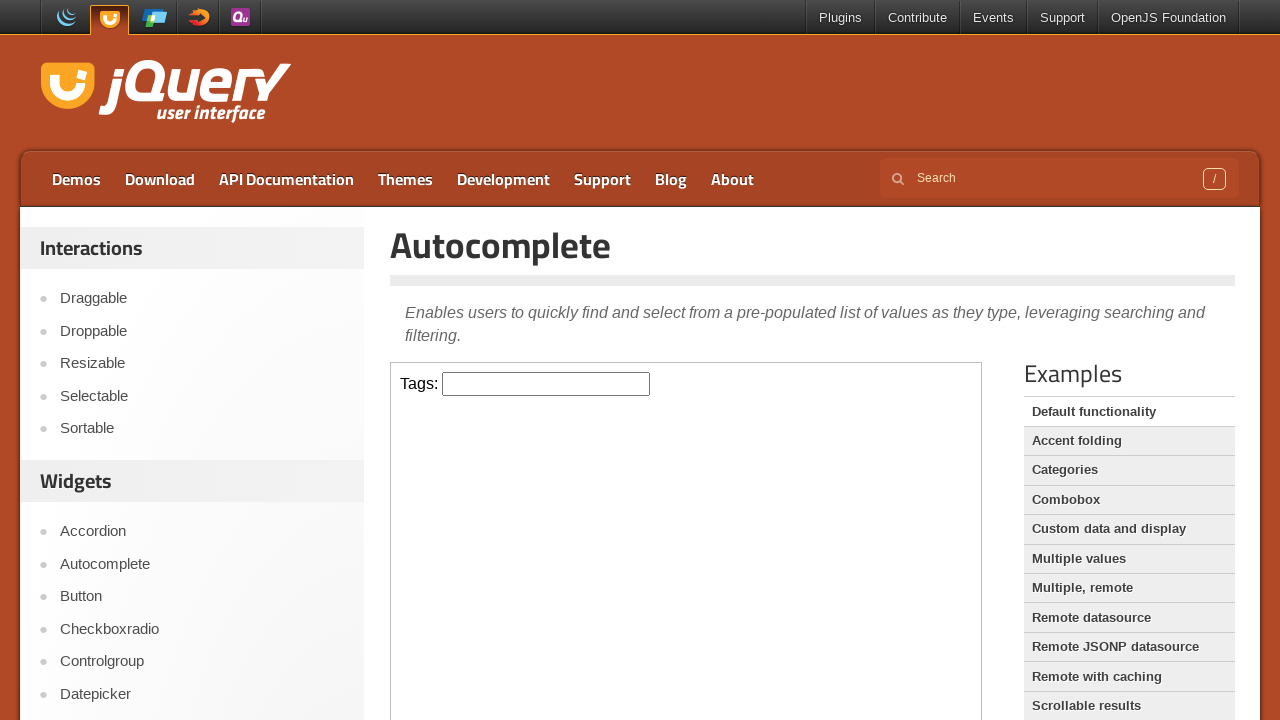

Filled autocomplete input field with 'a' in iframe on iframe >> nth=0 >> internal:control=enter-frame >> #tags
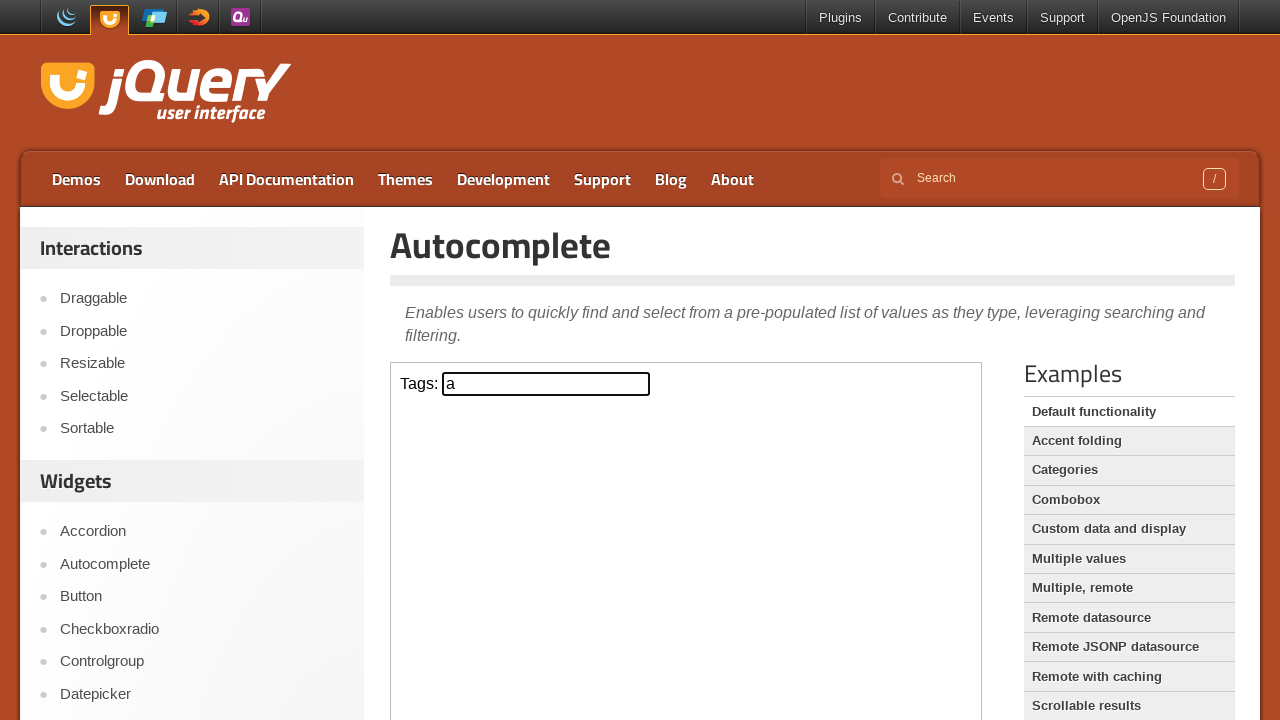

Autocomplete suggestions appeared
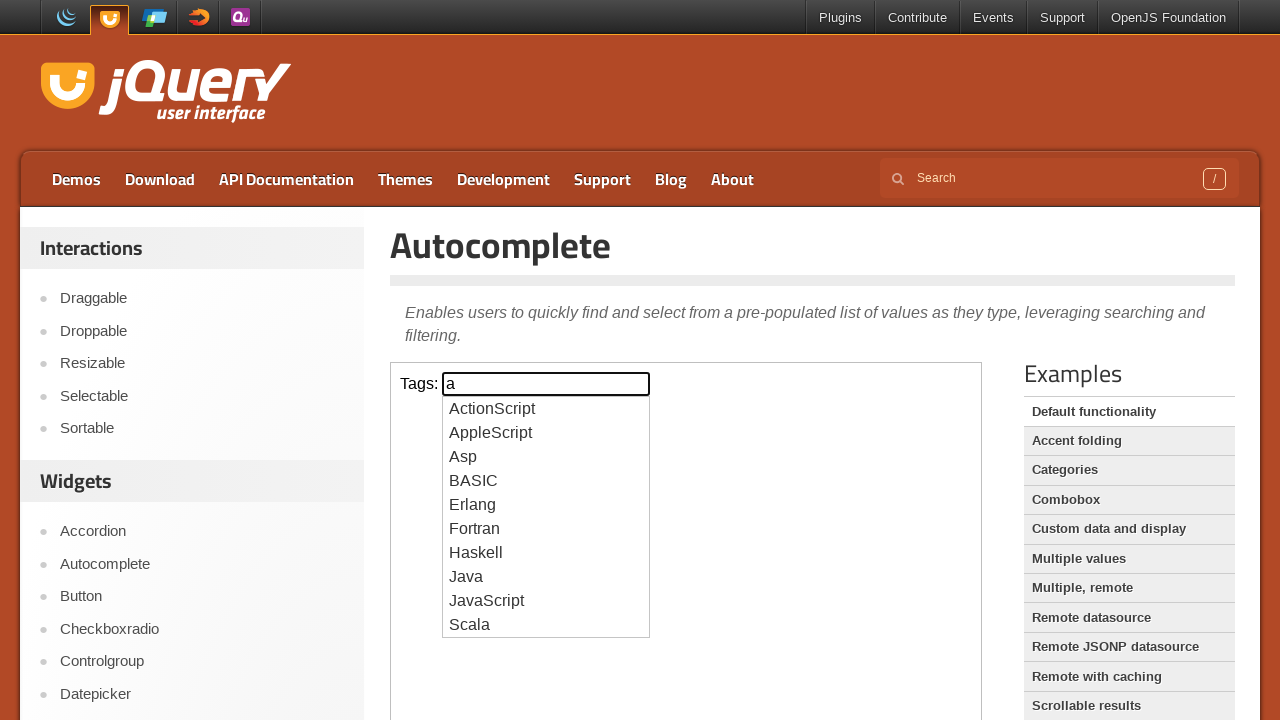

Retrieved all autocomplete suggestion items
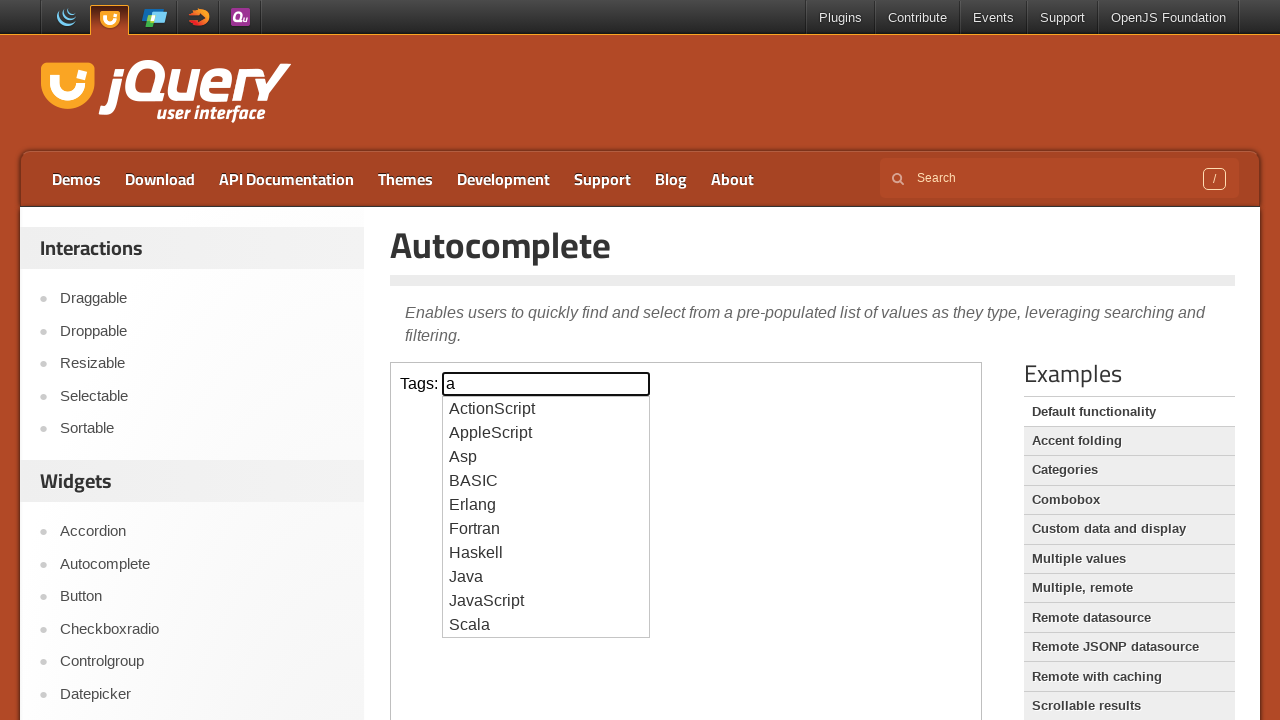

Pressed ArrowDown to navigate through suggestion 1 on iframe >> nth=0 >> internal:control=enter-frame >> #tags
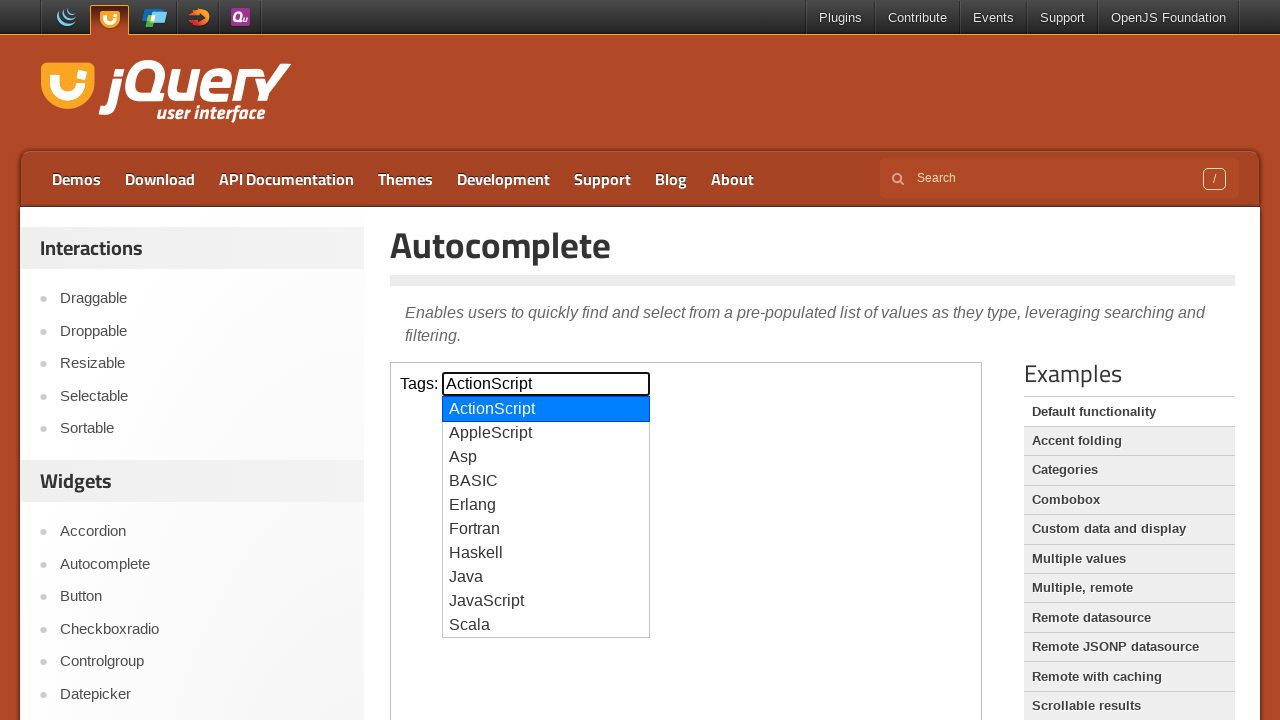

Pressed ArrowDown to navigate through suggestion 2 on iframe >> nth=0 >> internal:control=enter-frame >> #tags
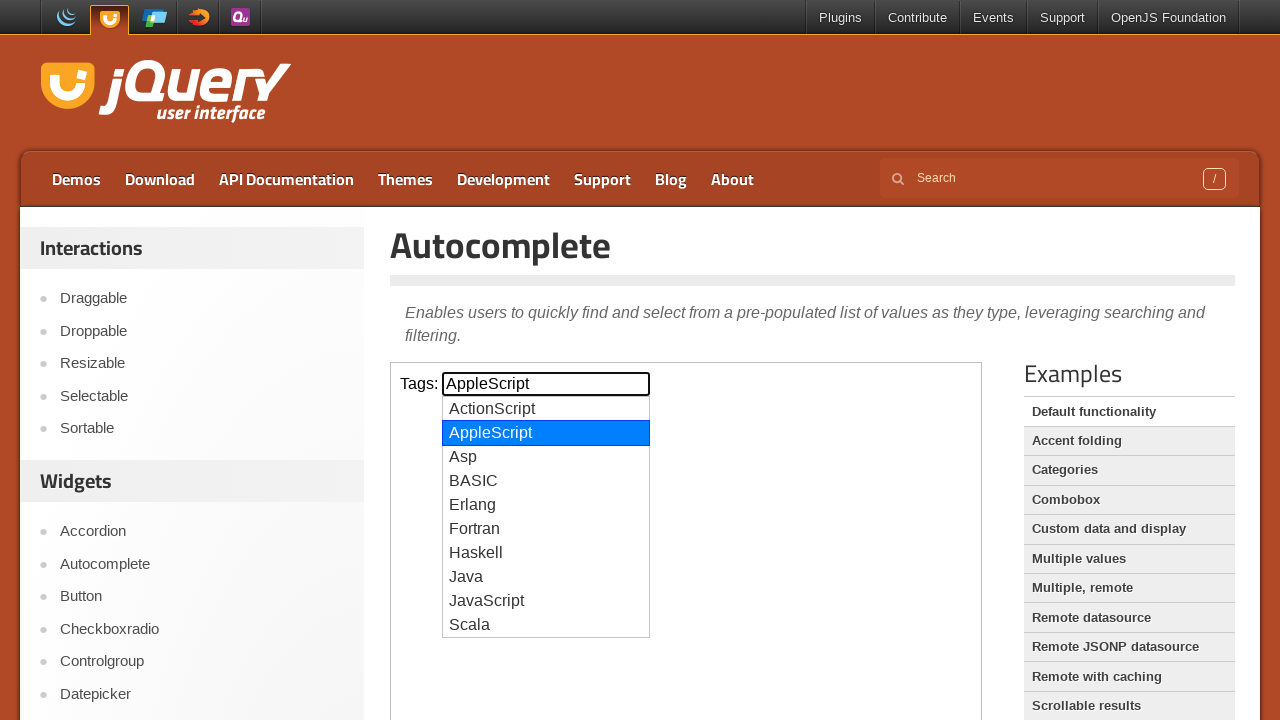

Pressed ArrowDown to navigate through suggestion 3 on iframe >> nth=0 >> internal:control=enter-frame >> #tags
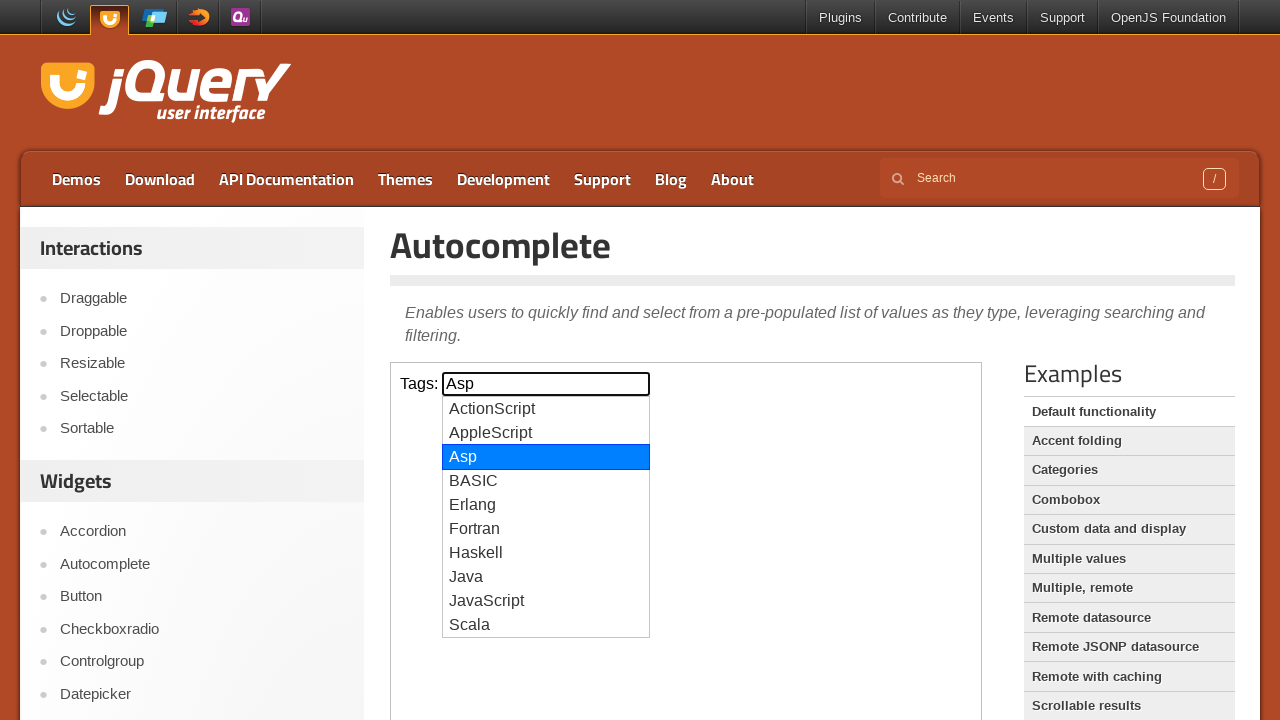

Found 'Asp' suggestion and pressed Enter to select it on iframe >> nth=0 >> internal:control=enter-frame >> #tags
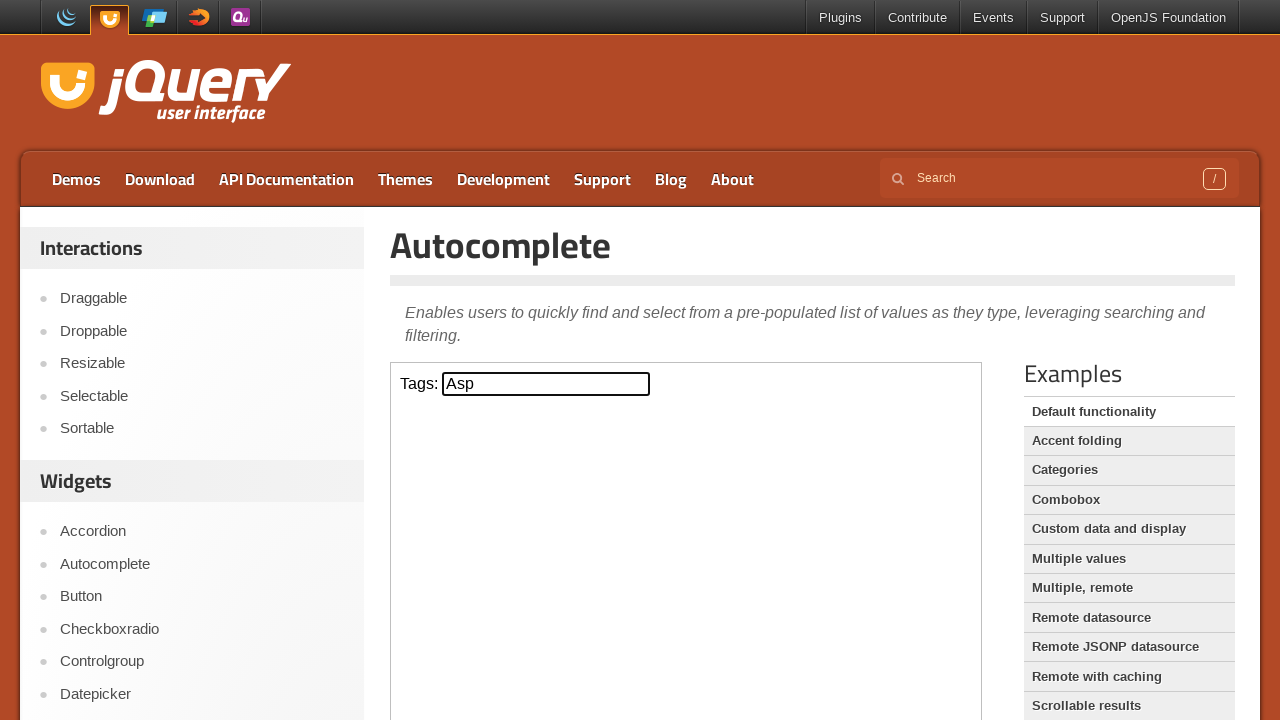

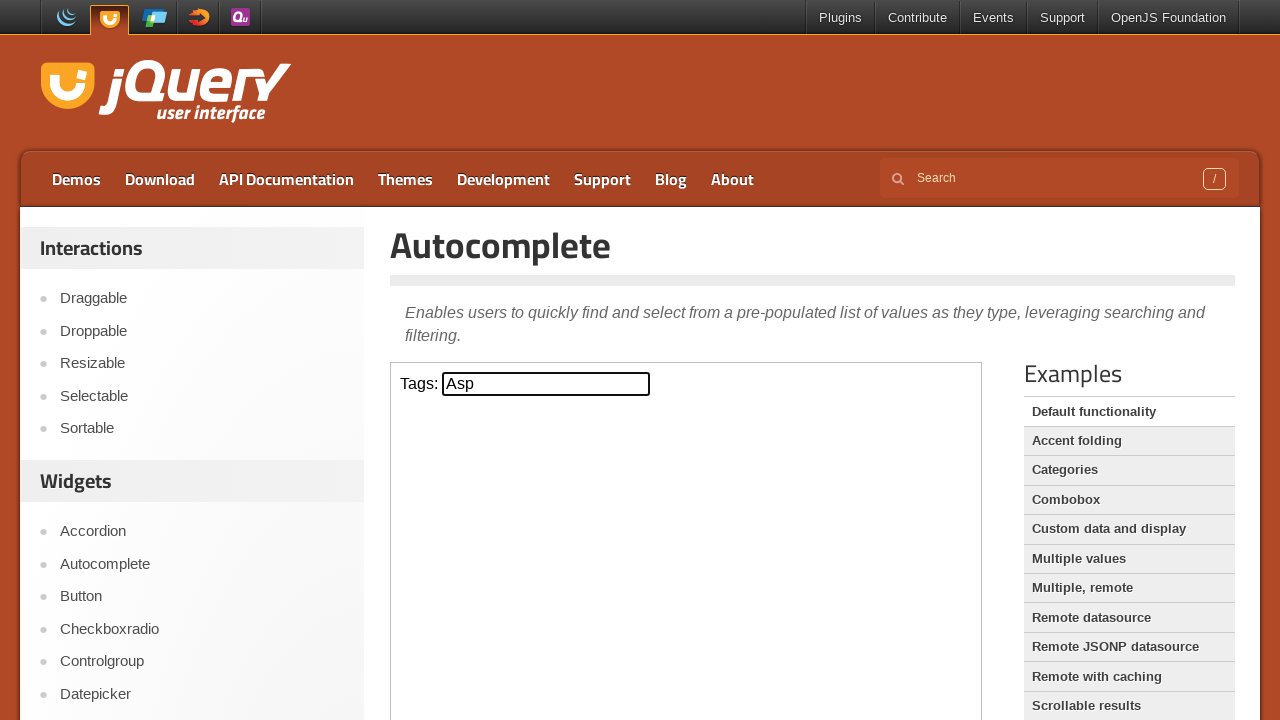